Tests geolocation functionality by clicking the "Get Coordinates" button and verifying that latitude and longitude values are displayed on the page.

Starting URL: https://bonigarcia.dev/selenium-webdriver-java/geolocation.html

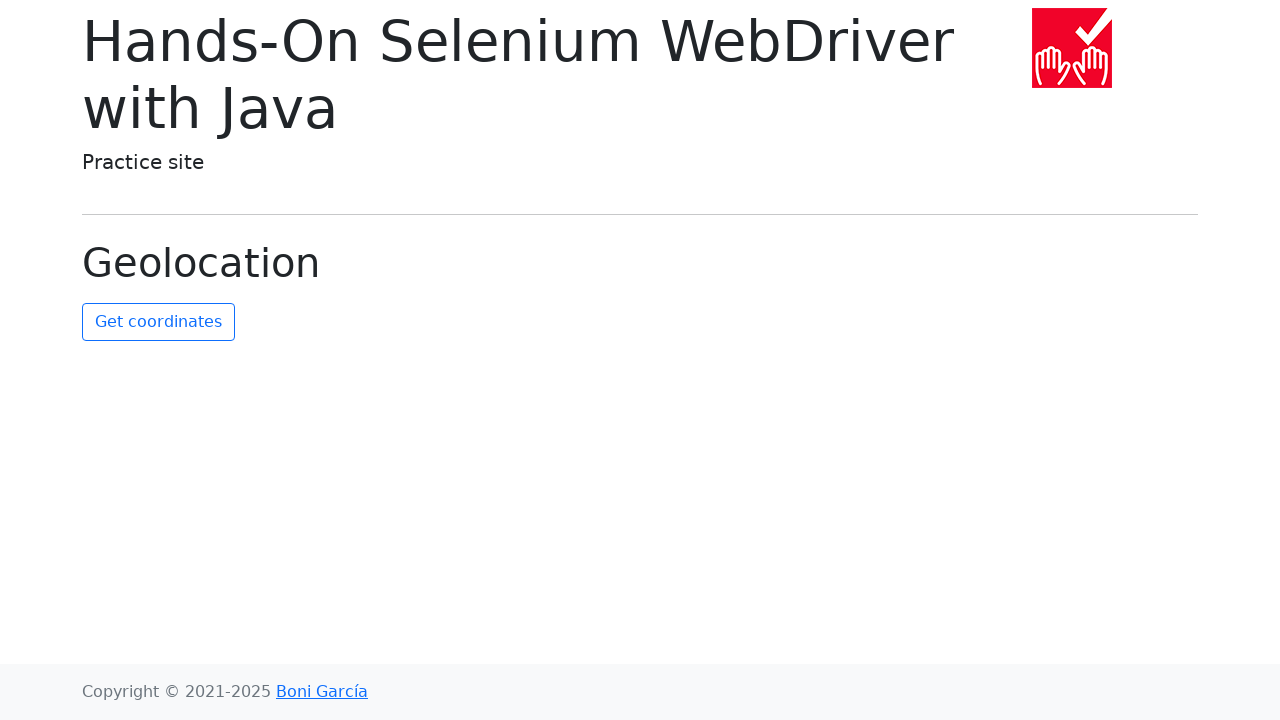

Granted geolocation permission to the browser context
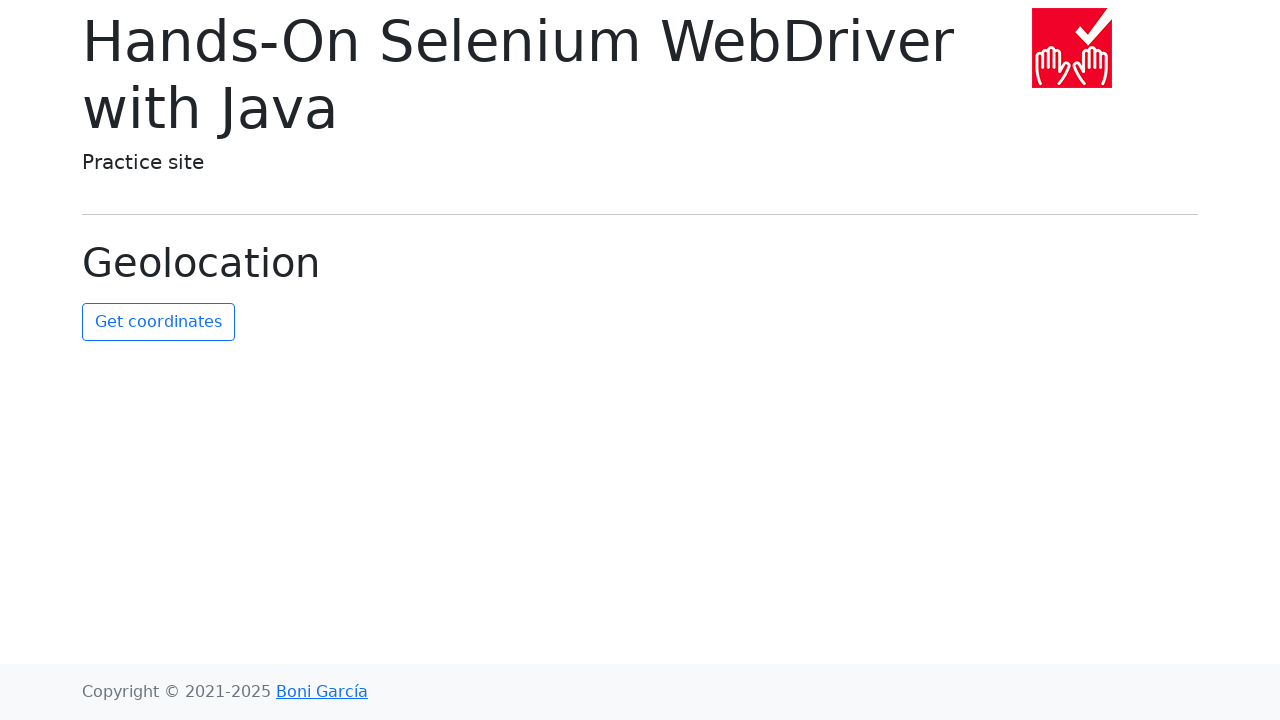

Set mock geolocation to San Francisco coordinates (37.7749, -122.4194)
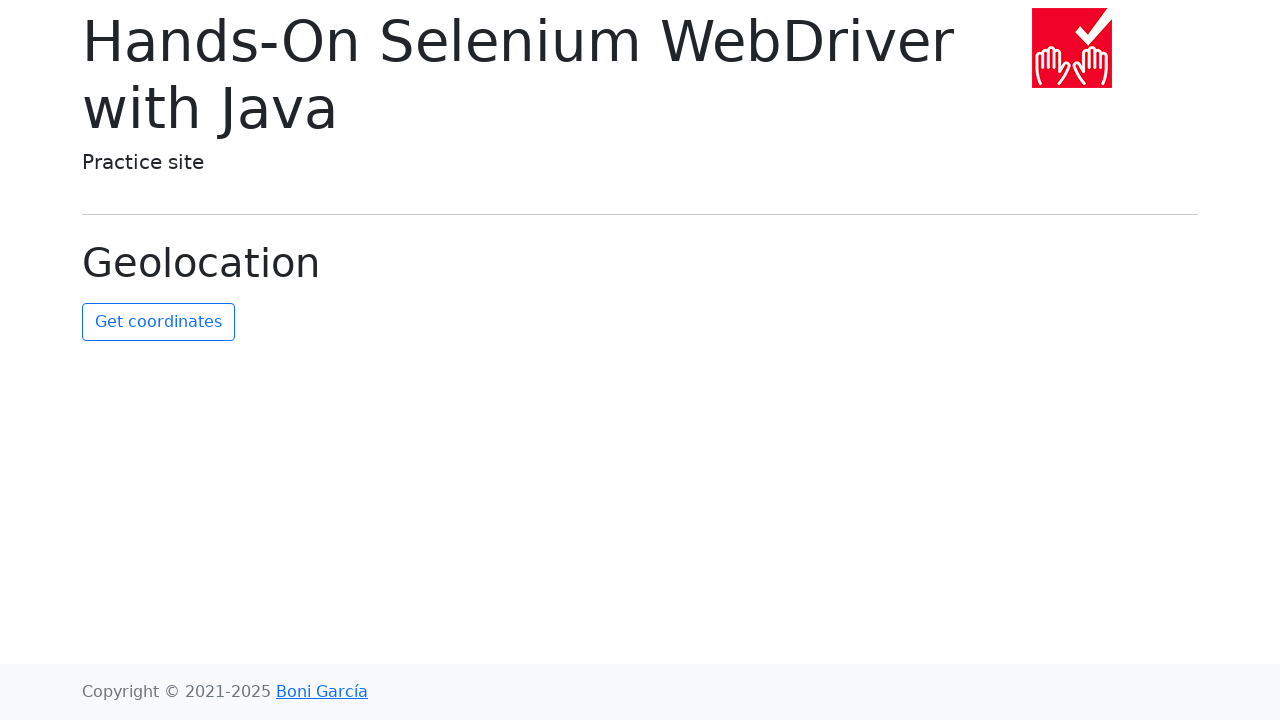

Located the 'Get Coordinates' button element
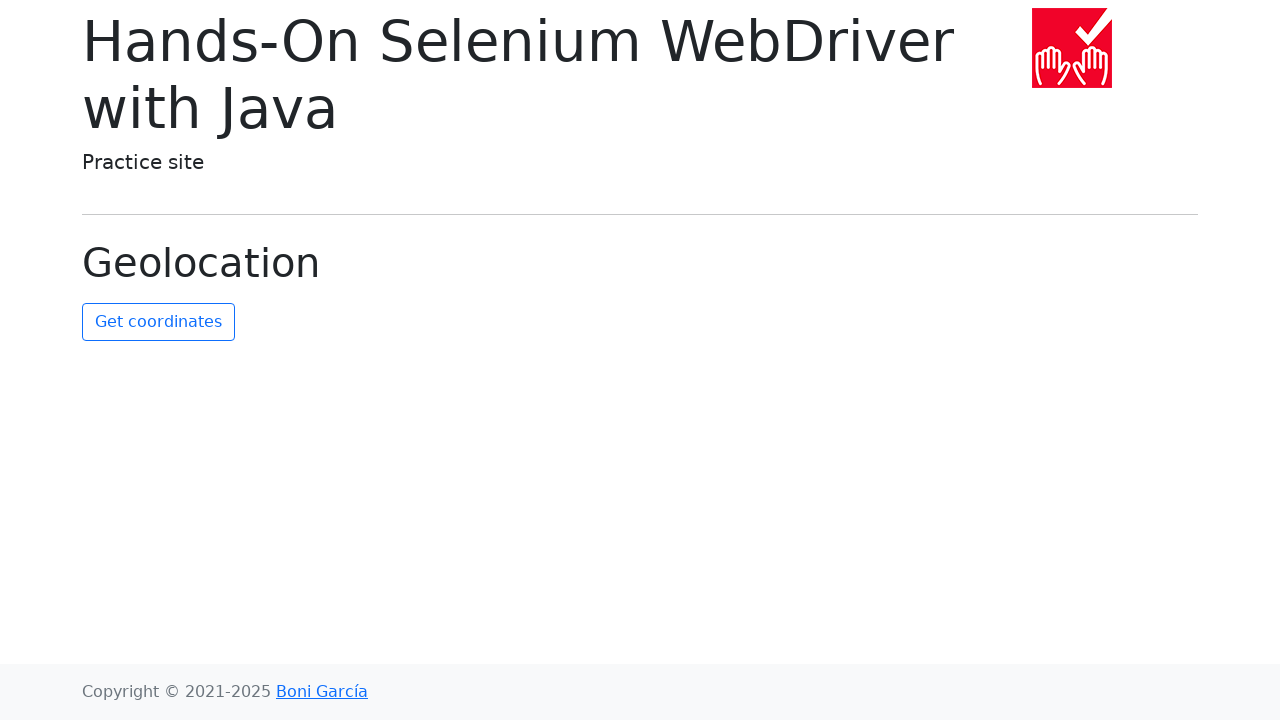

Waited for 'Get Coordinates' button to become visible
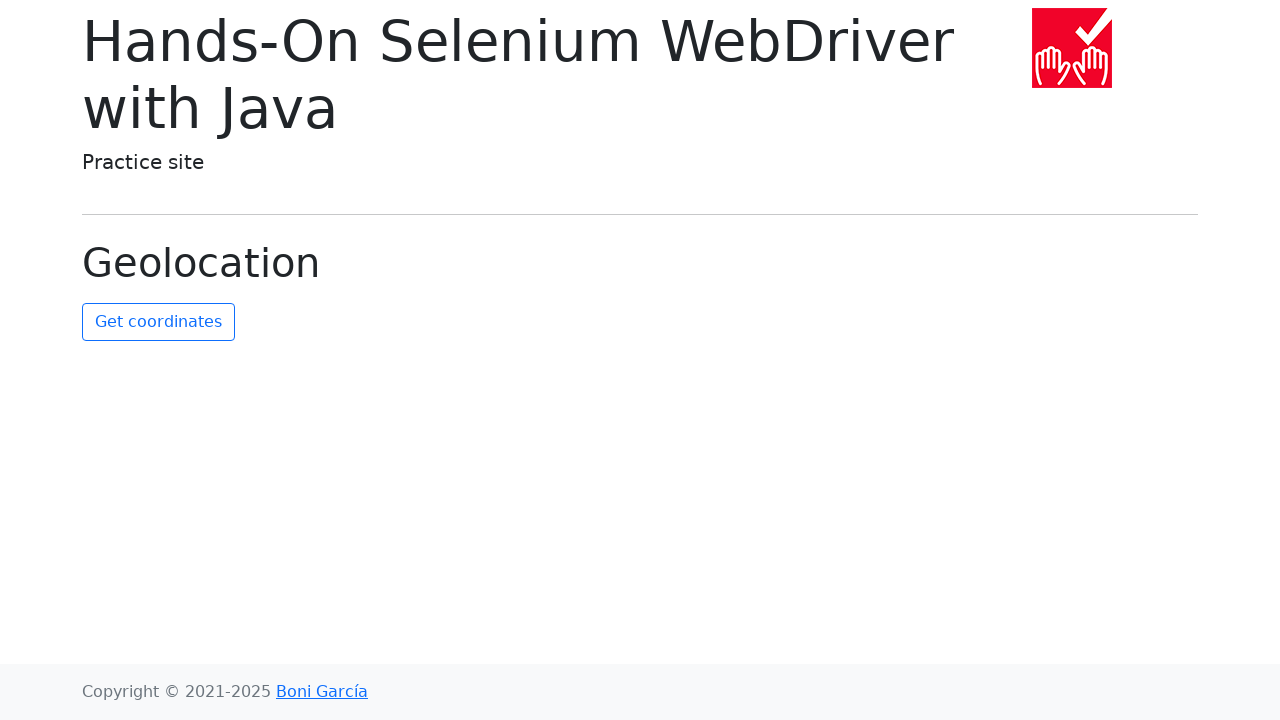

Clicked the 'Get Coordinates' button at (158, 322) on #get-coordinates
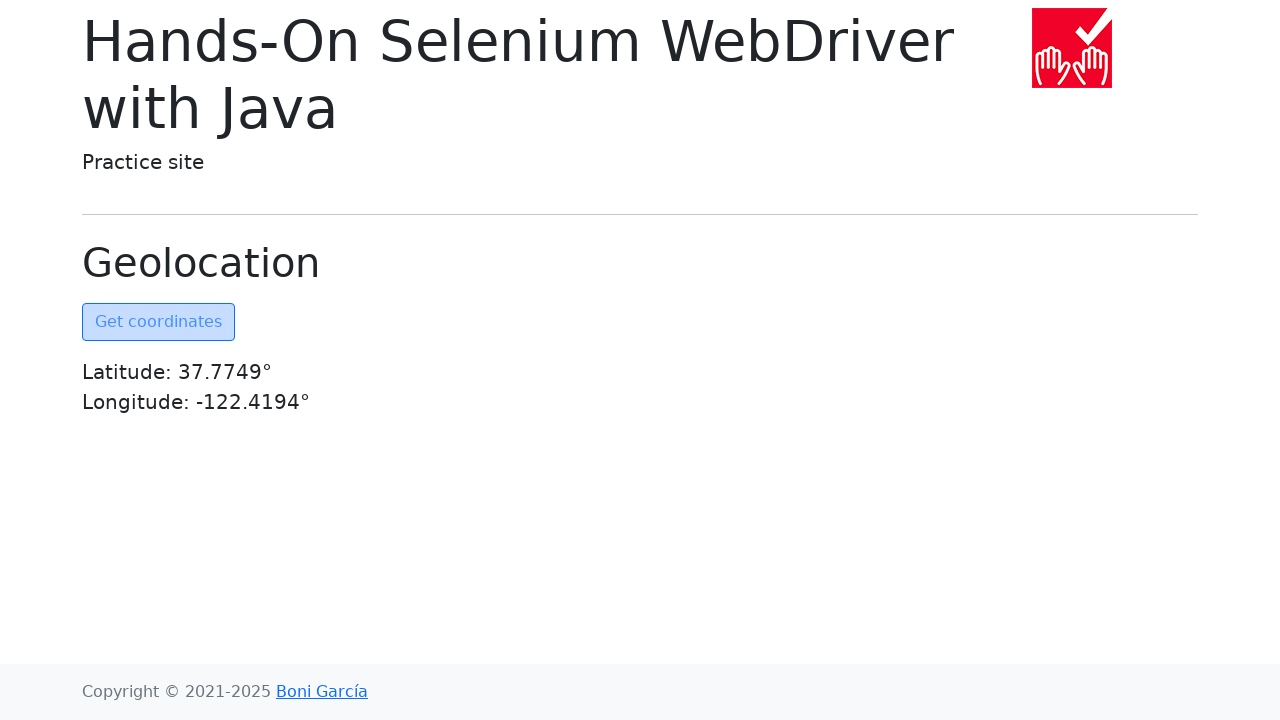

Located the coordinates display element
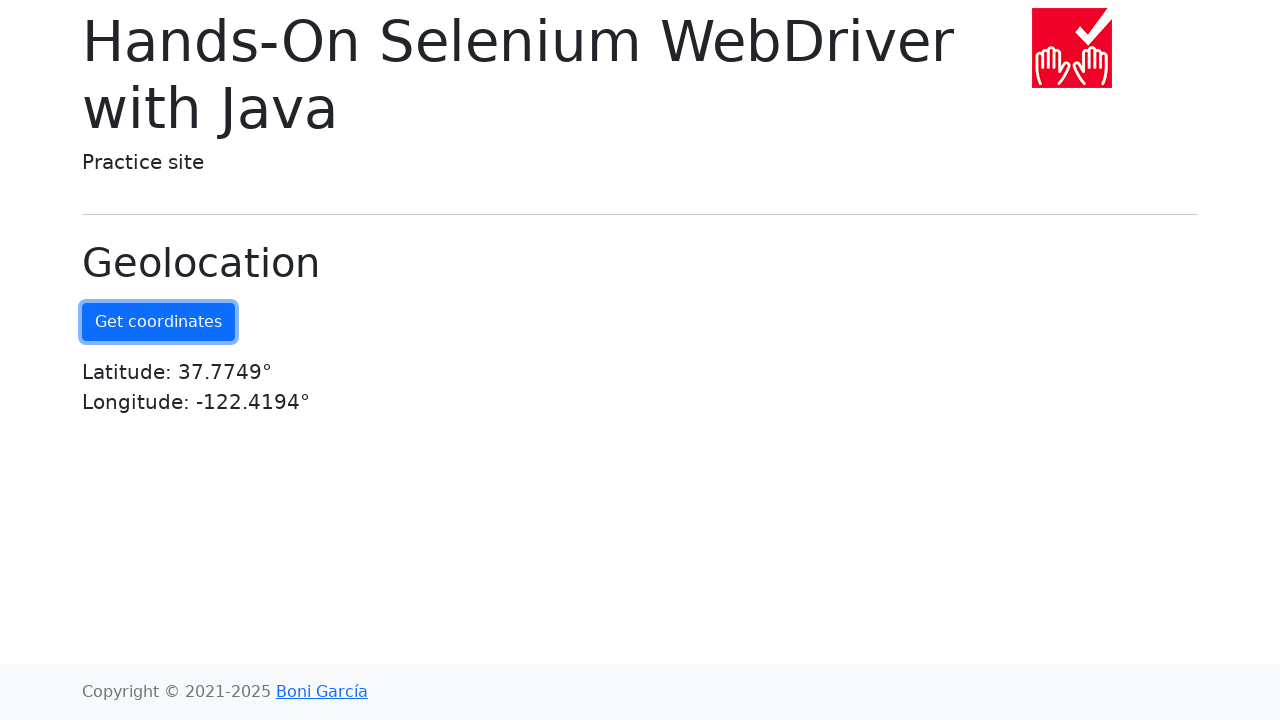

Waited for coordinates to be displayed on the page
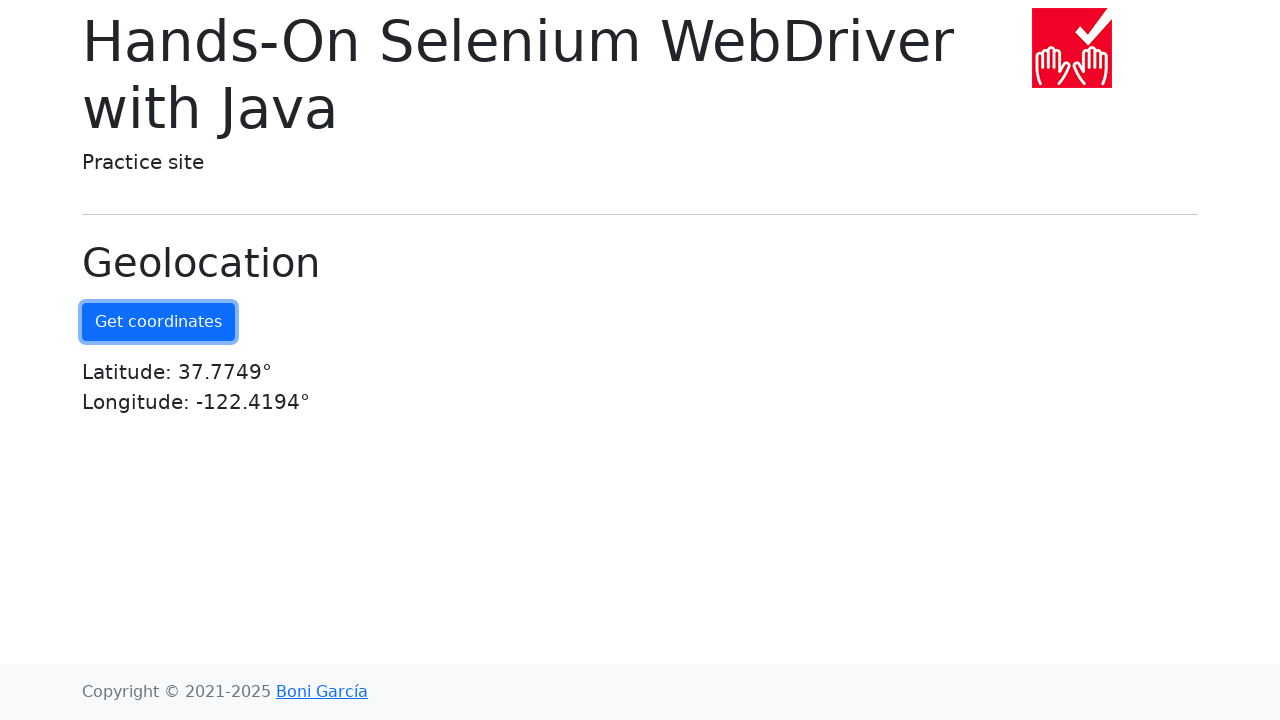

Verified that 'Latitude' is present in the coordinates text
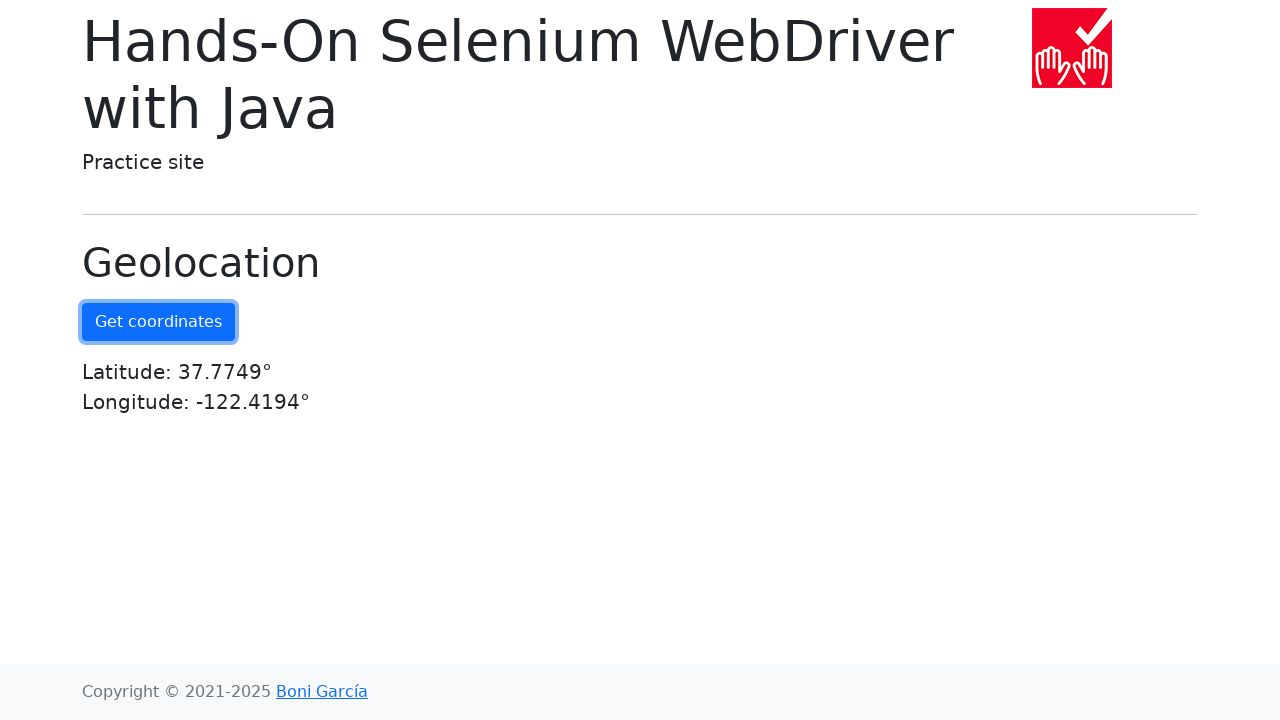

Verified that 'Longitude' is present in the coordinates text
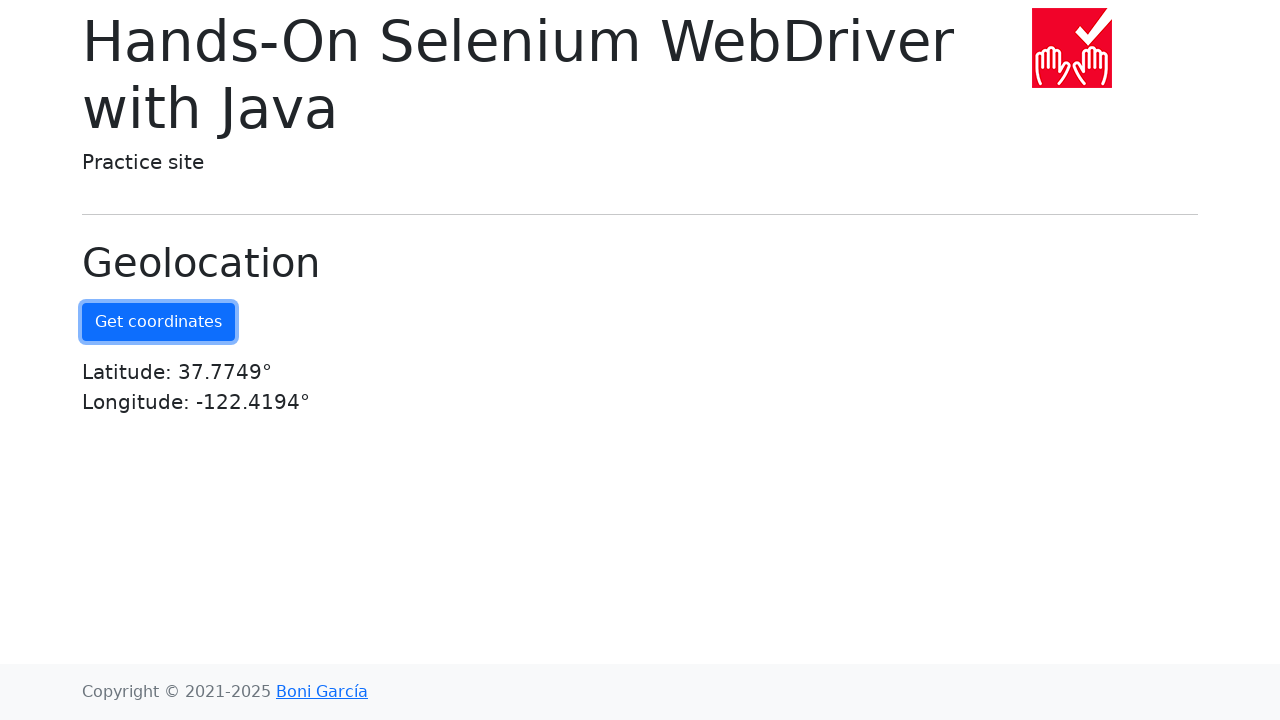

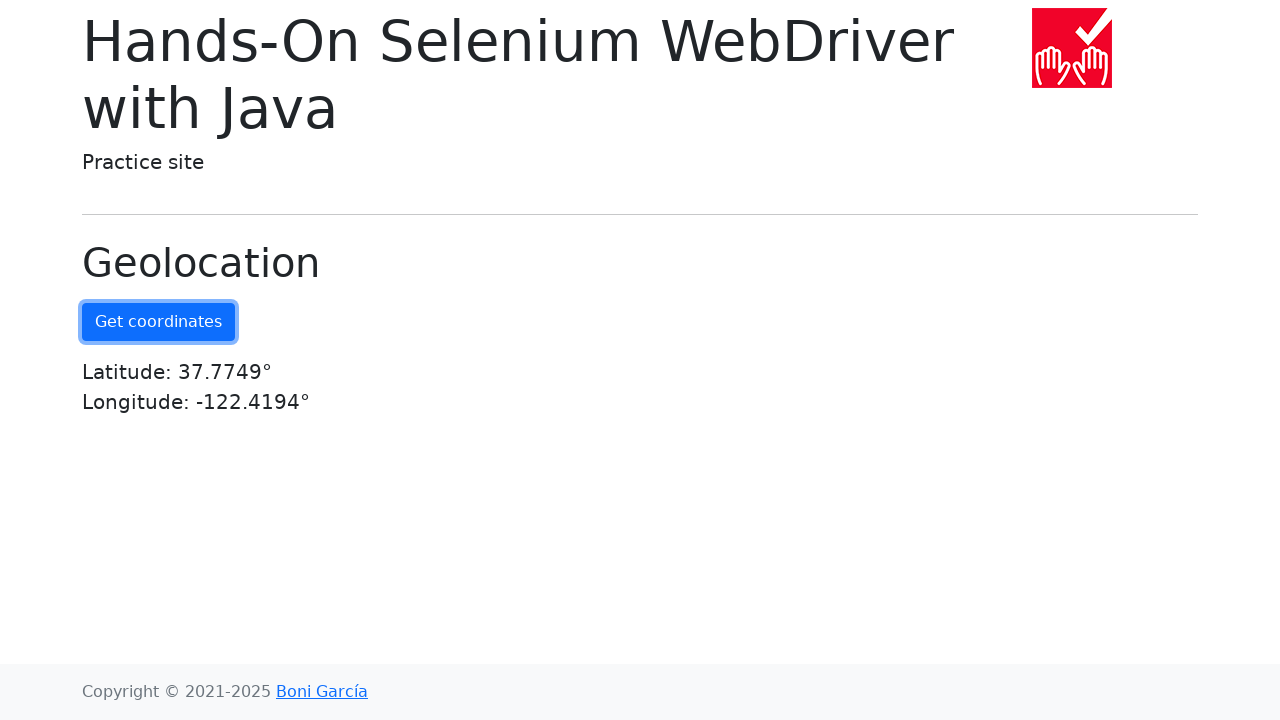